Tests drag and drop on jQuery UI demo by dragging an element to a drop zone and verifying the drop zone text changes from "Drop here" to "Dropped!"

Starting URL: http://jqueryui.com/resources/demos/droppable/default.html

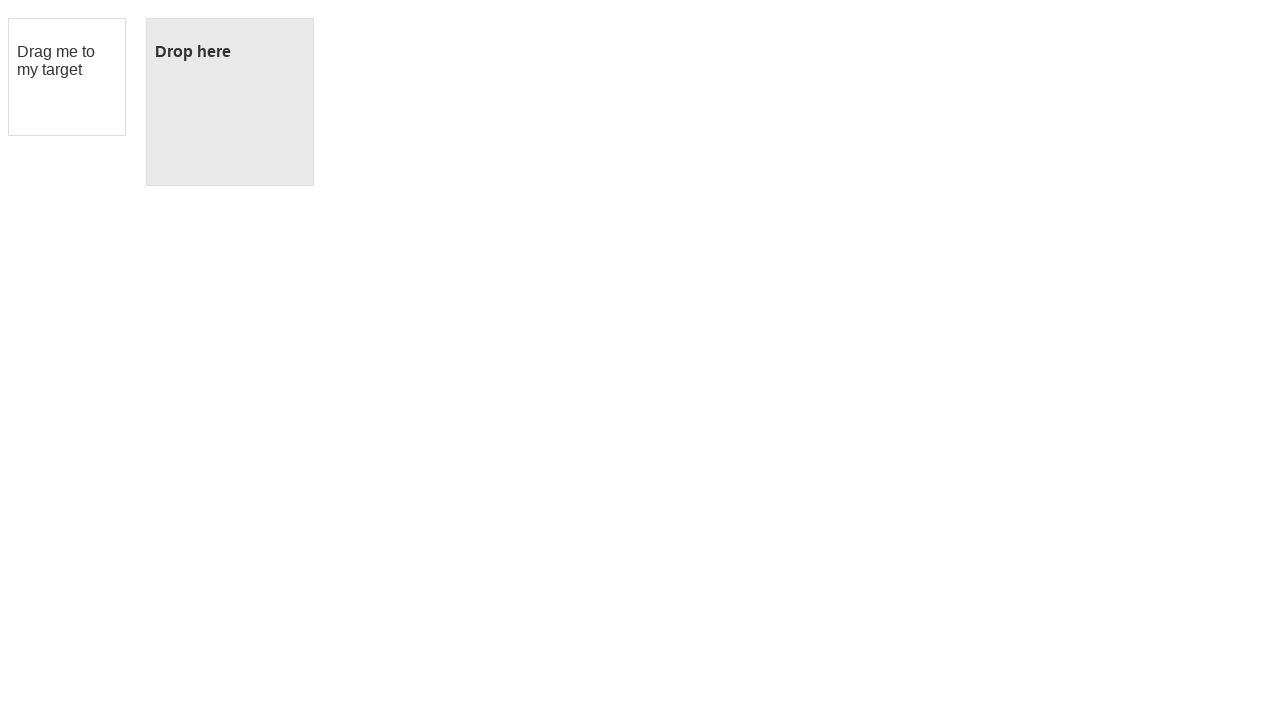

Waited for draggable element to be present
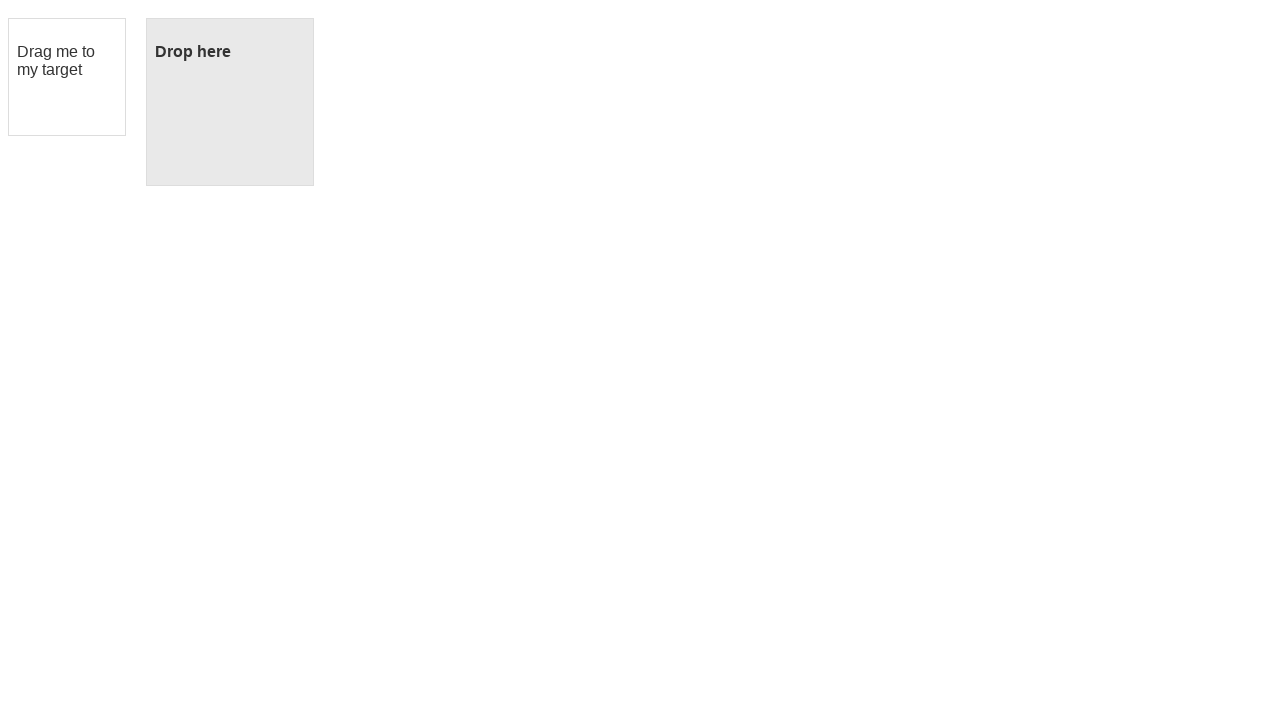

Waited for droppable zone to be present
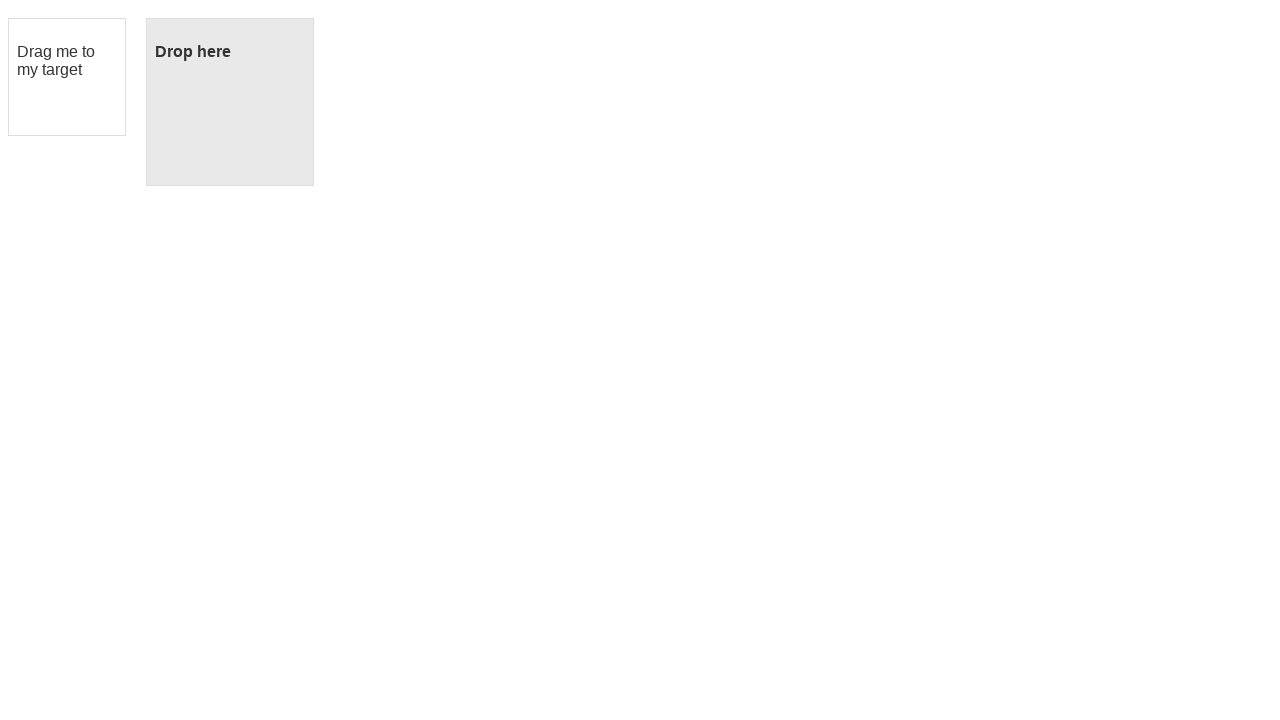

Verified initial drop zone text is 'Drop here'
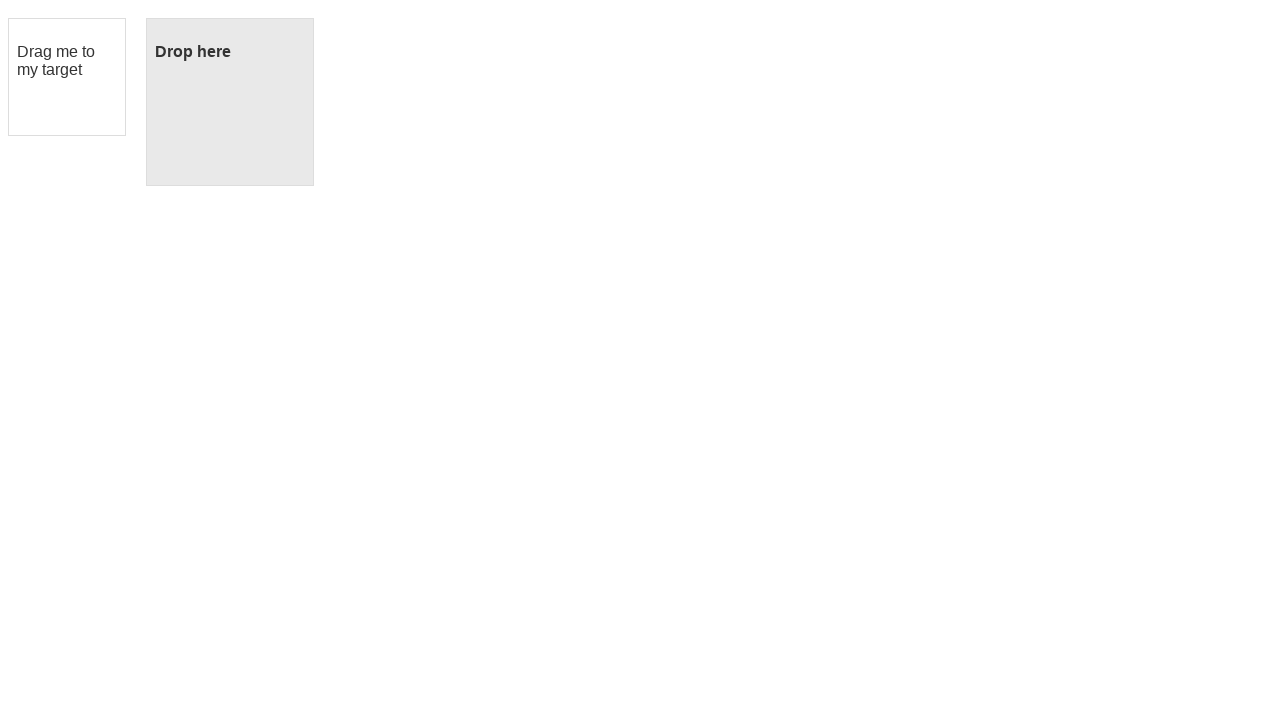

Dragged element to drop zone at (230, 102)
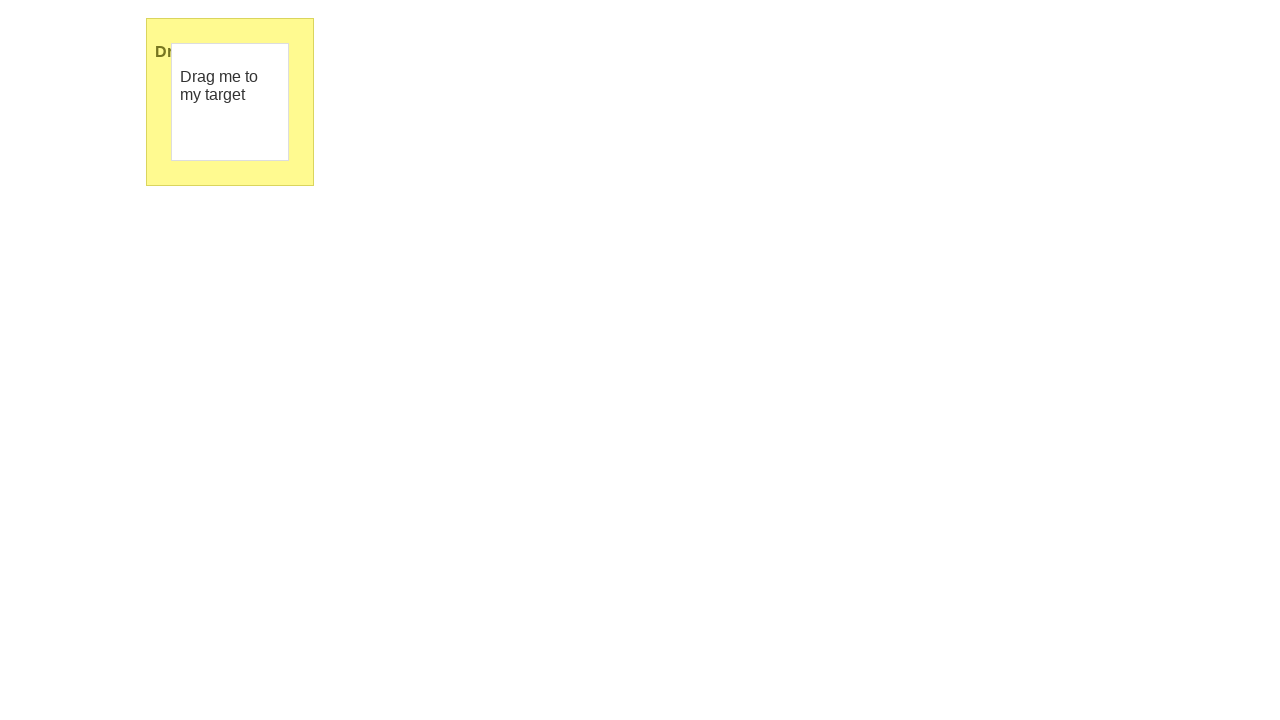

Verified drop zone text changed to 'Dropped!'
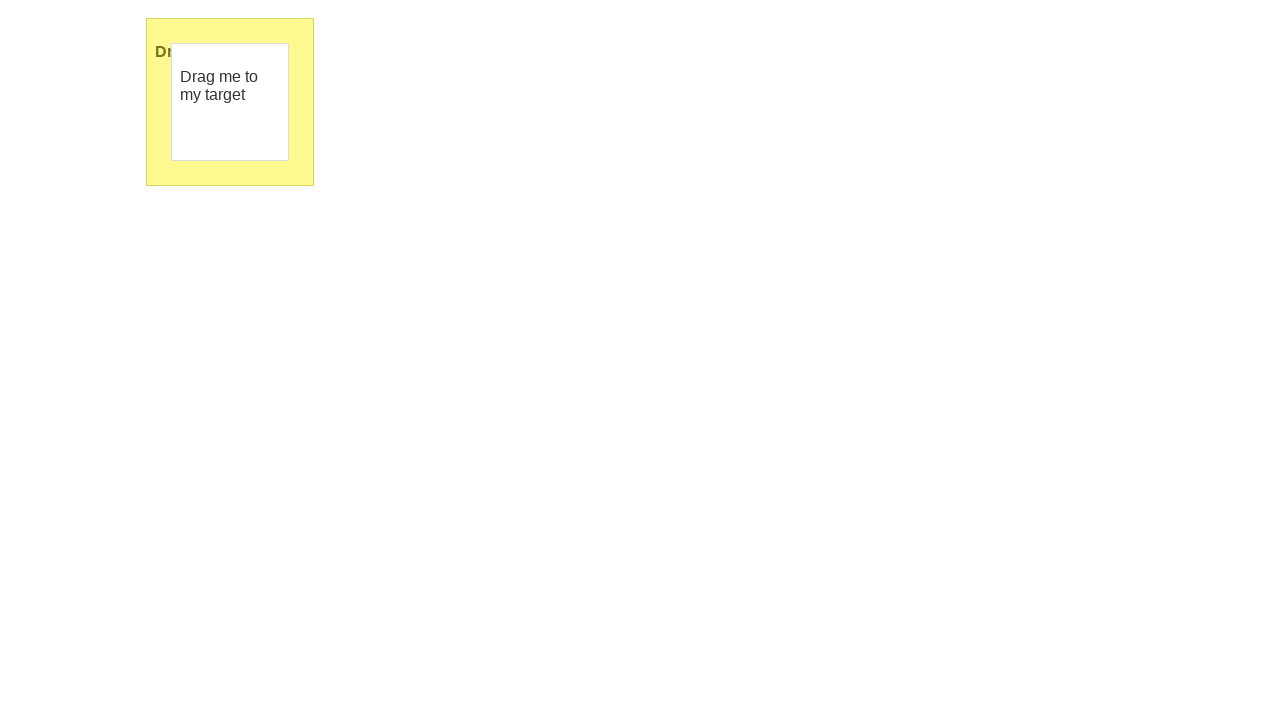

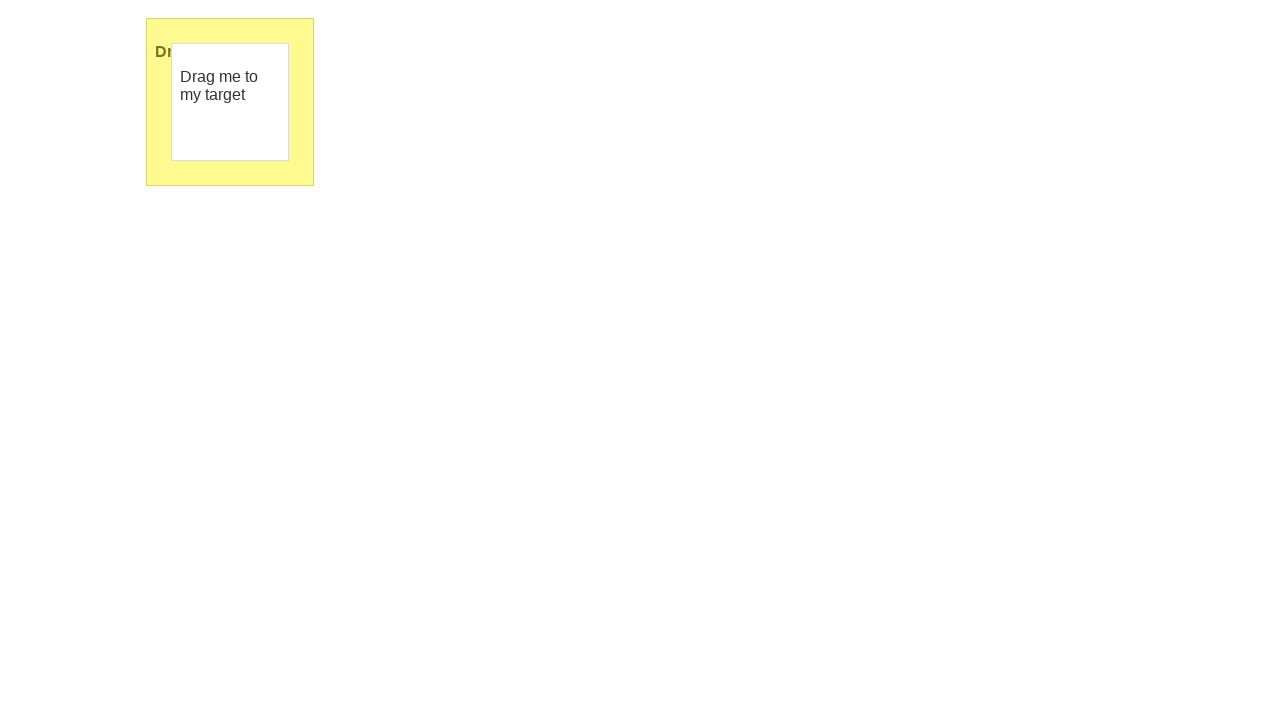